Tests filtering to display only active (incomplete) items

Starting URL: https://demo.playwright.dev/todomvc

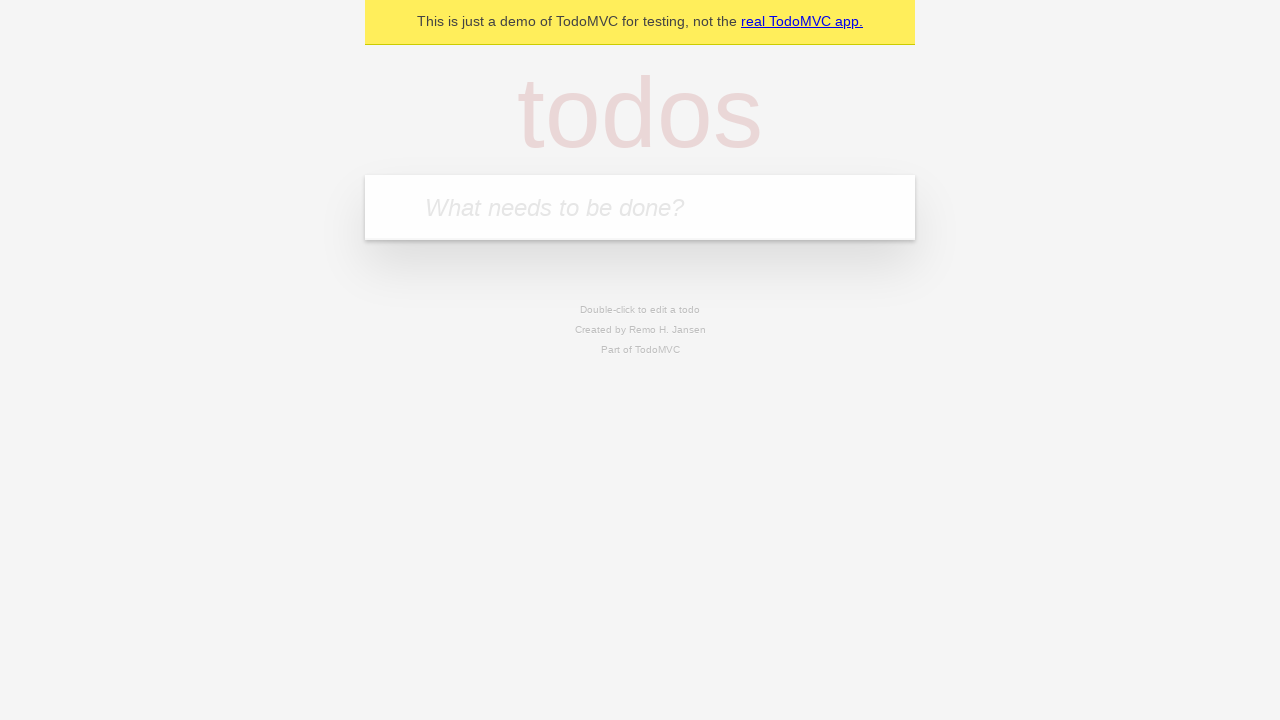

Filled first todo: 'buy some cheese' on internal:attr=[placeholder="What needs to be done?"i]
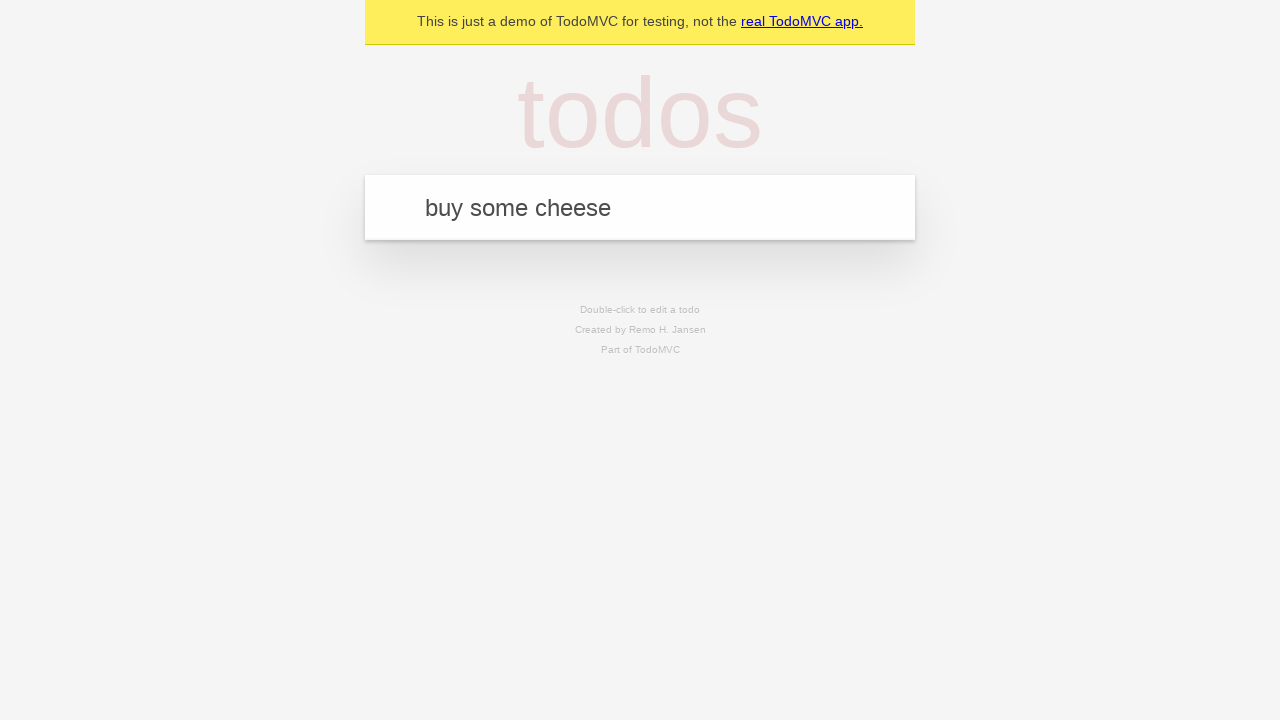

Pressed Enter to create first todo on internal:attr=[placeholder="What needs to be done?"i]
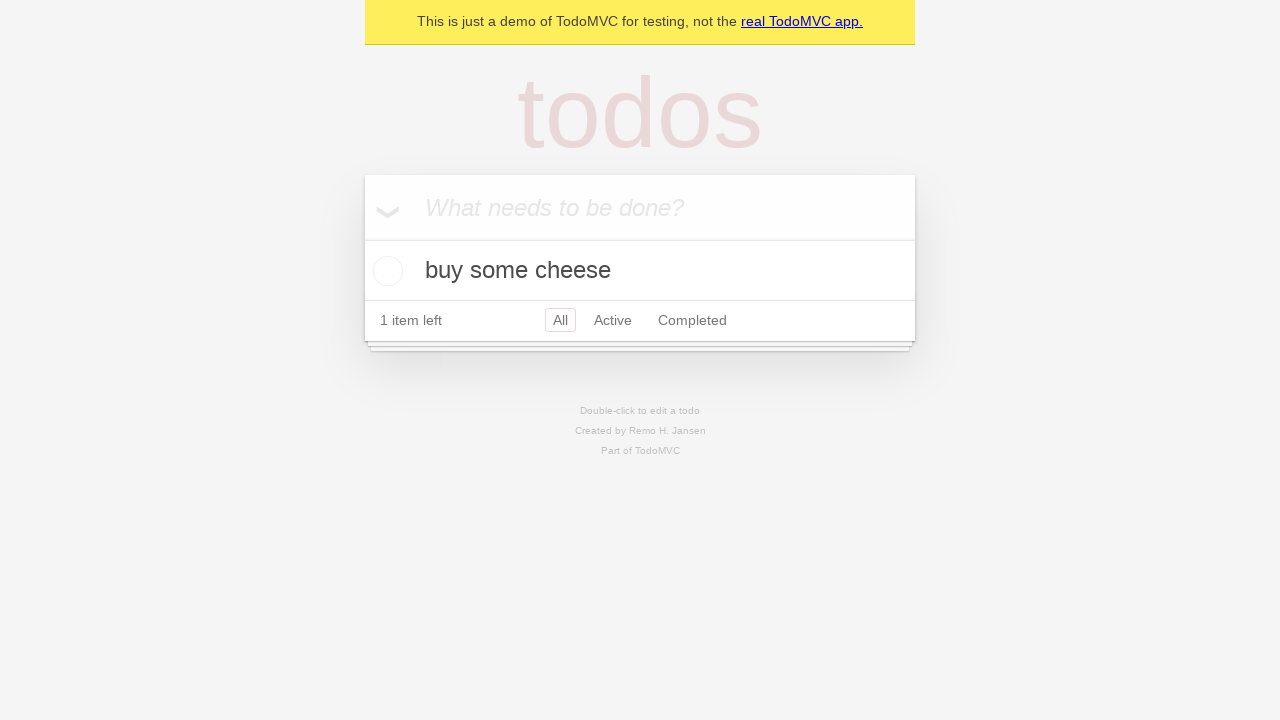

Filled second todo: 'feed the cat' on internal:attr=[placeholder="What needs to be done?"i]
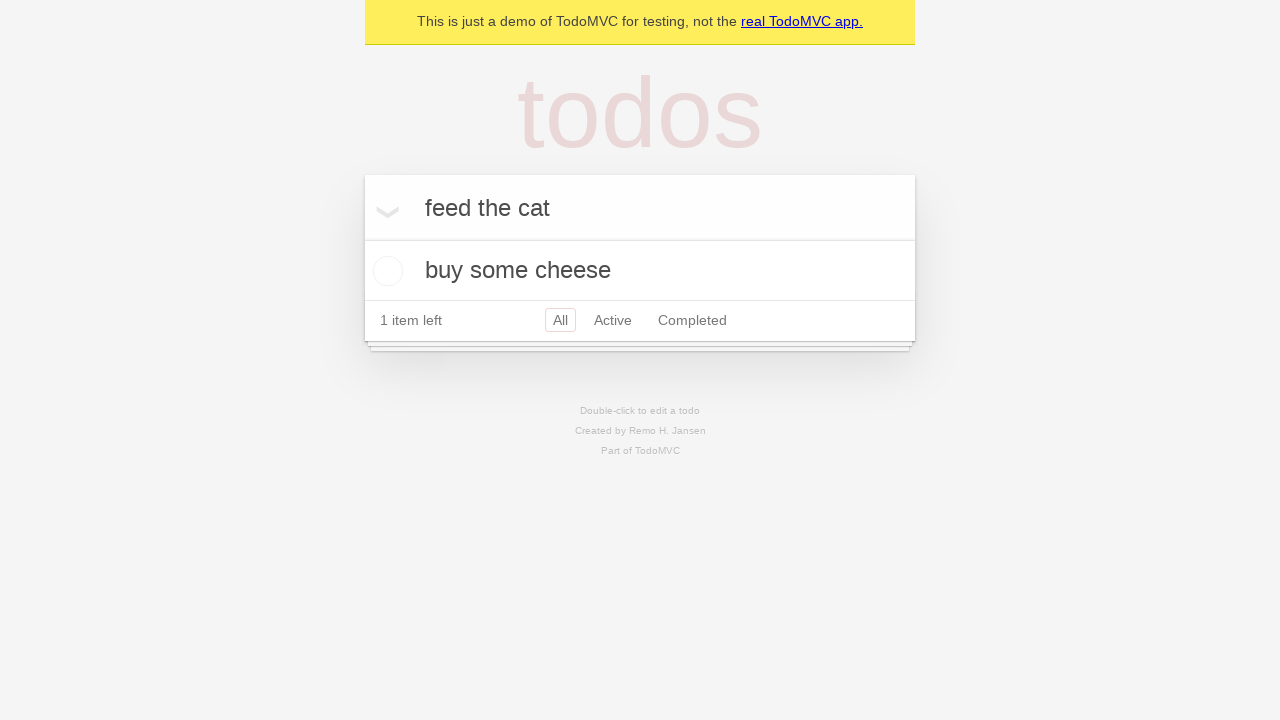

Pressed Enter to create second todo on internal:attr=[placeholder="What needs to be done?"i]
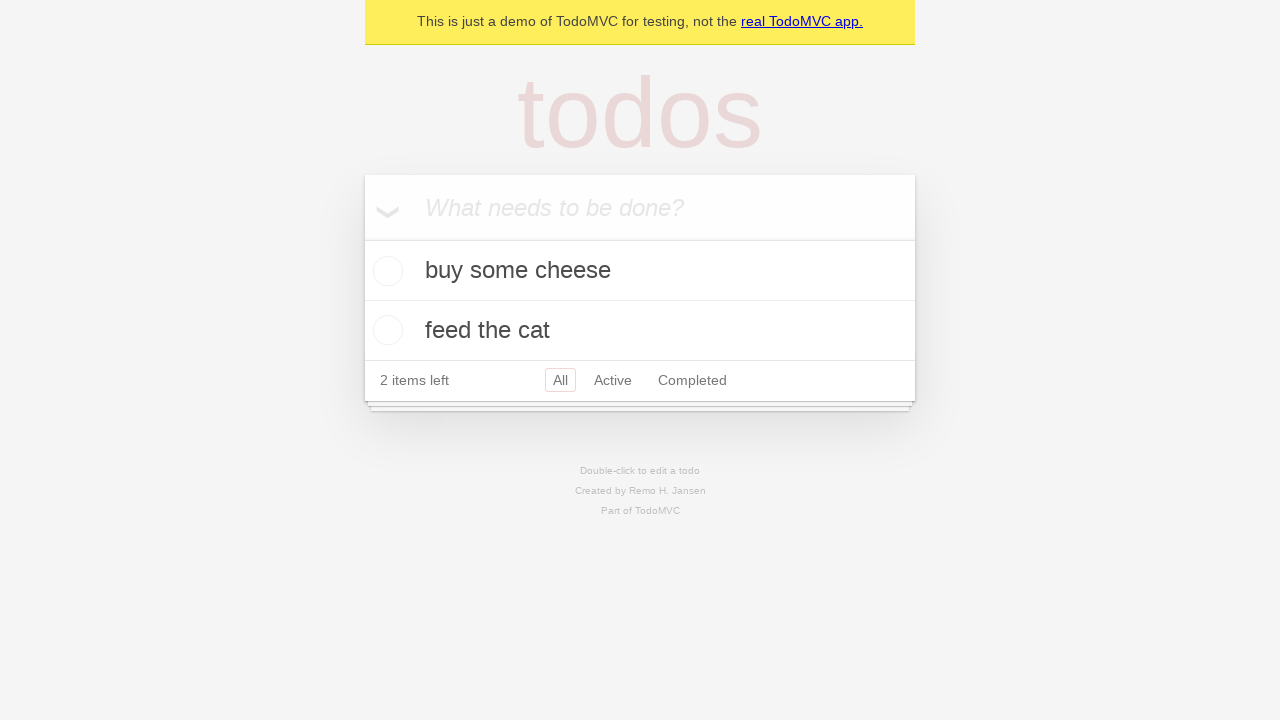

Filled third todo: 'book a doctors appointment' on internal:attr=[placeholder="What needs to be done?"i]
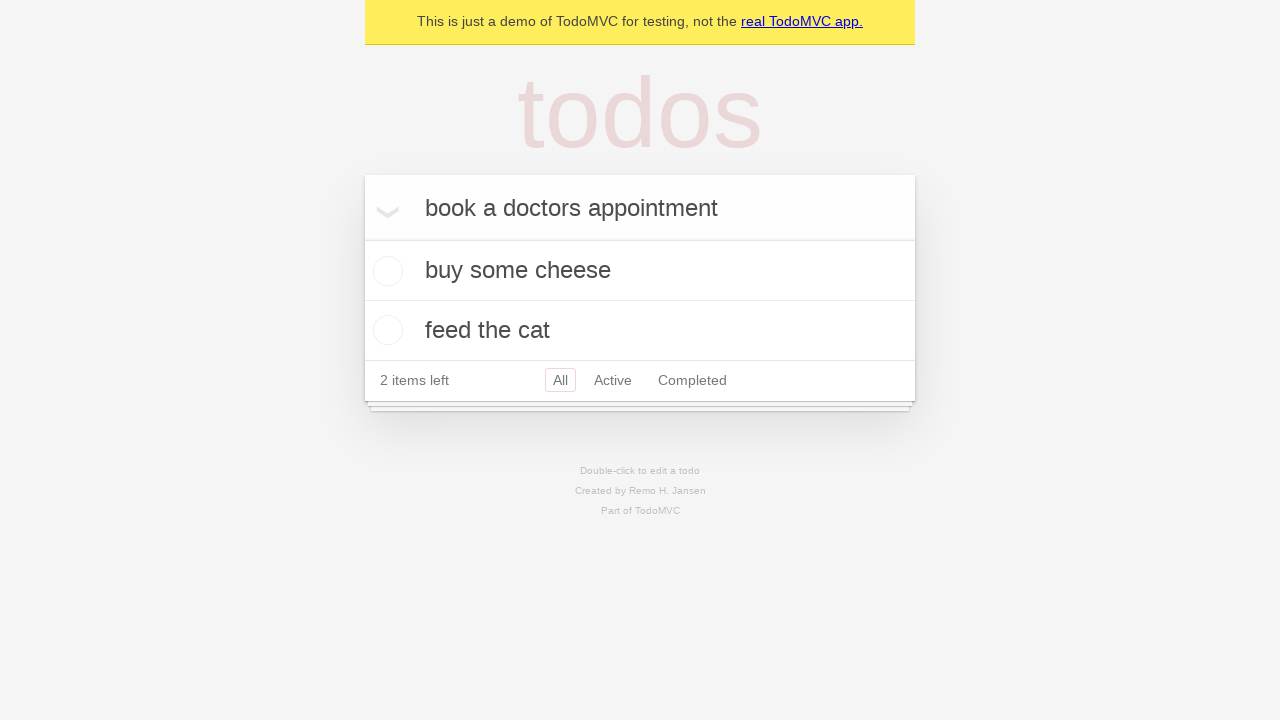

Pressed Enter to create third todo on internal:attr=[placeholder="What needs to be done?"i]
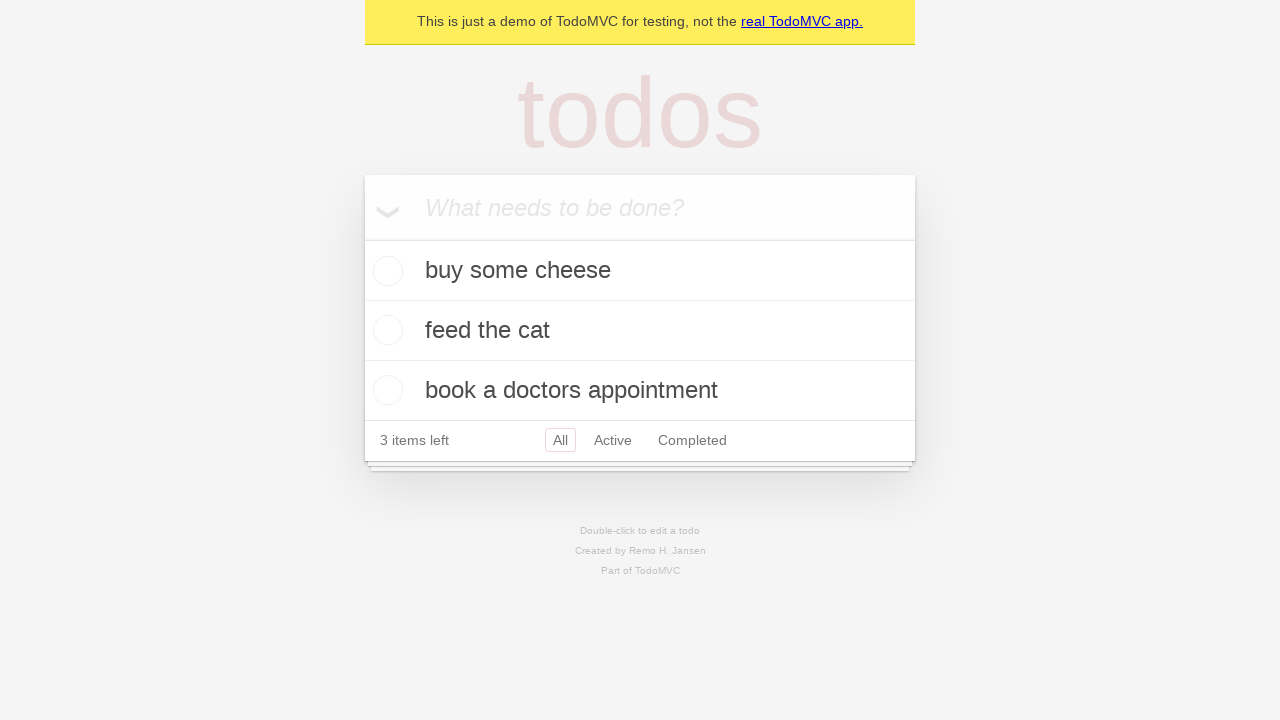

Checked second todo item to mark as complete at (385, 330) on internal:testid=[data-testid="todo-item"s] >> nth=1 >> internal:role=checkbox
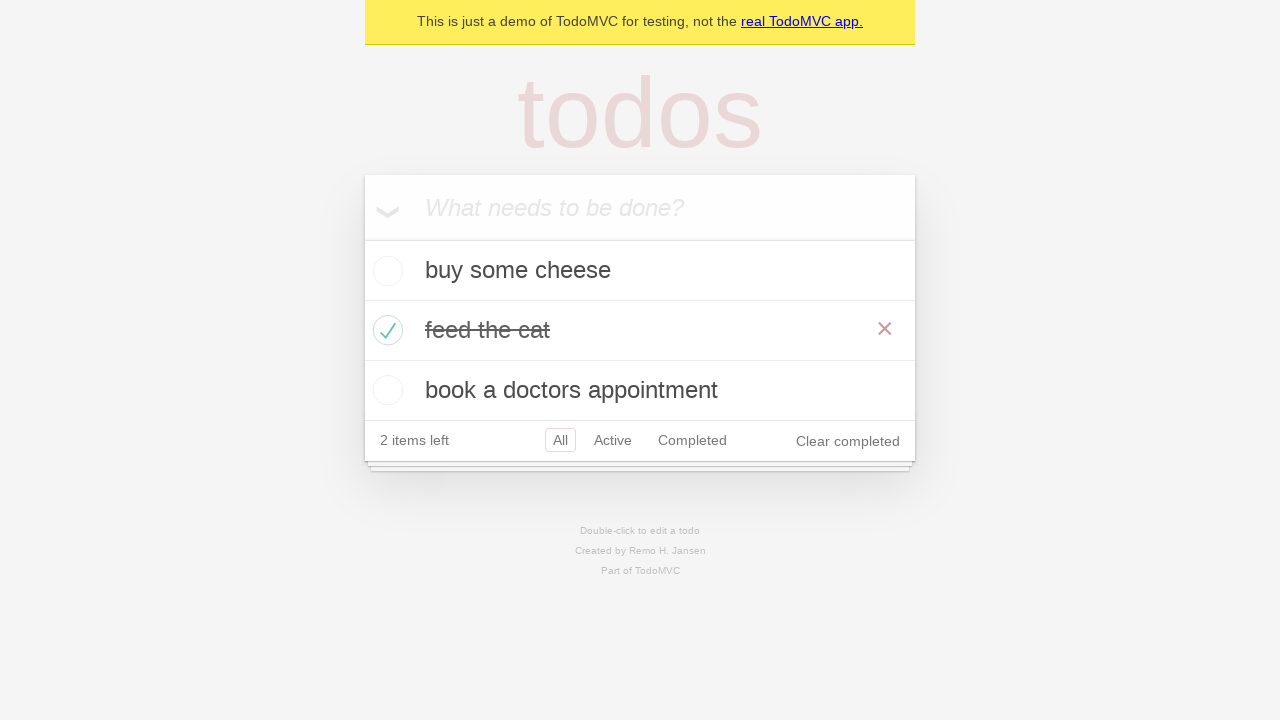

Clicked Active filter to display only incomplete items at (613, 440) on internal:role=link[name="Active"i]
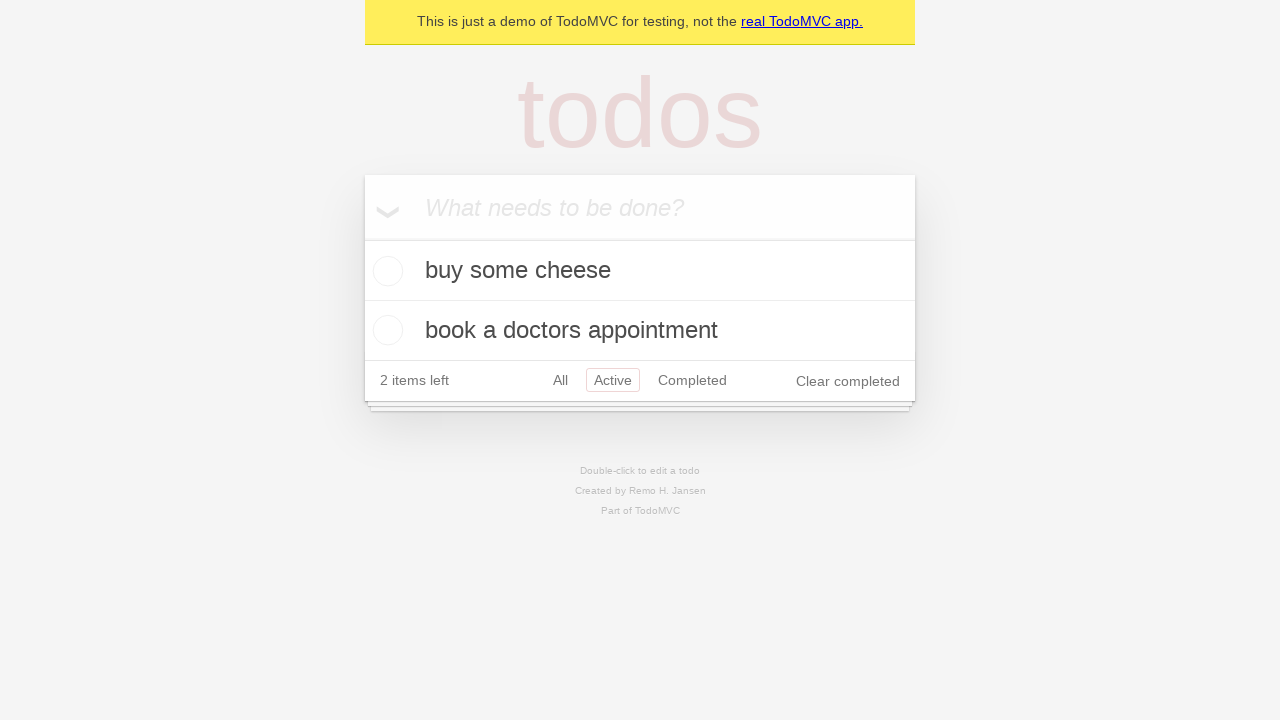

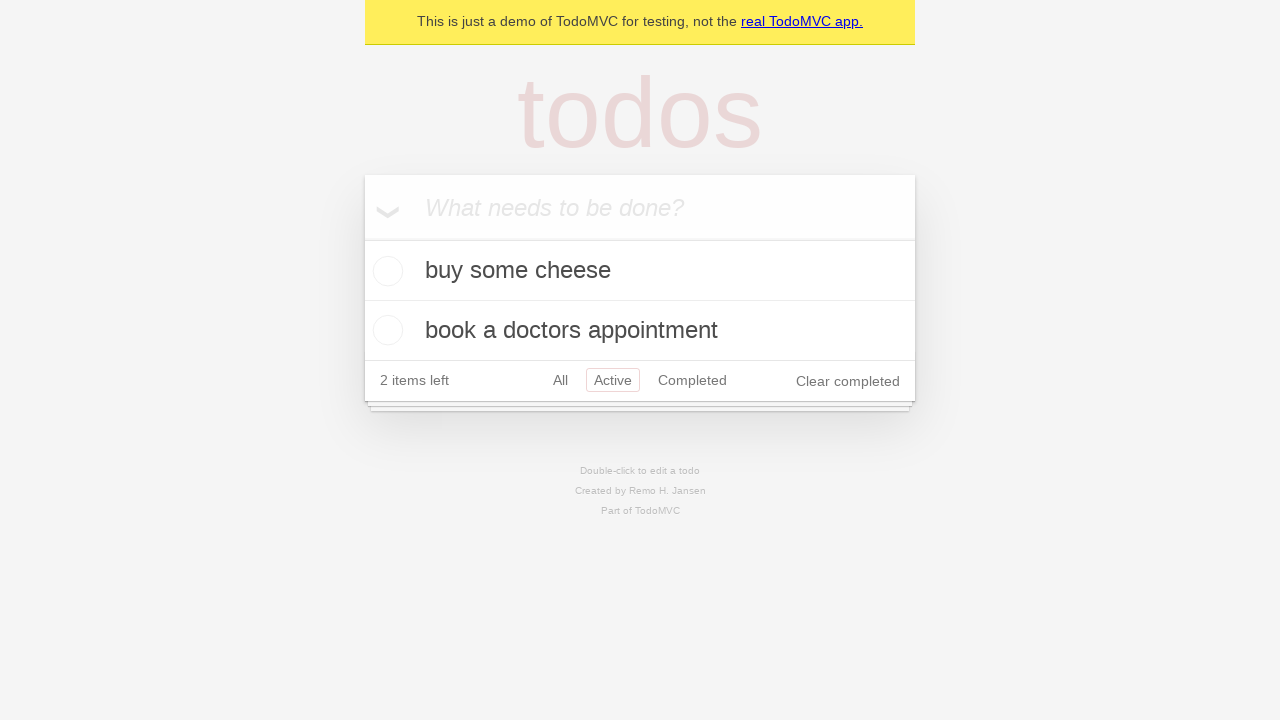